Tests drag and drop functionality within an iframe on jQuery UI demo page by dragging an element and dropping it onto a target

Starting URL: https://jqueryui.com/droppable/

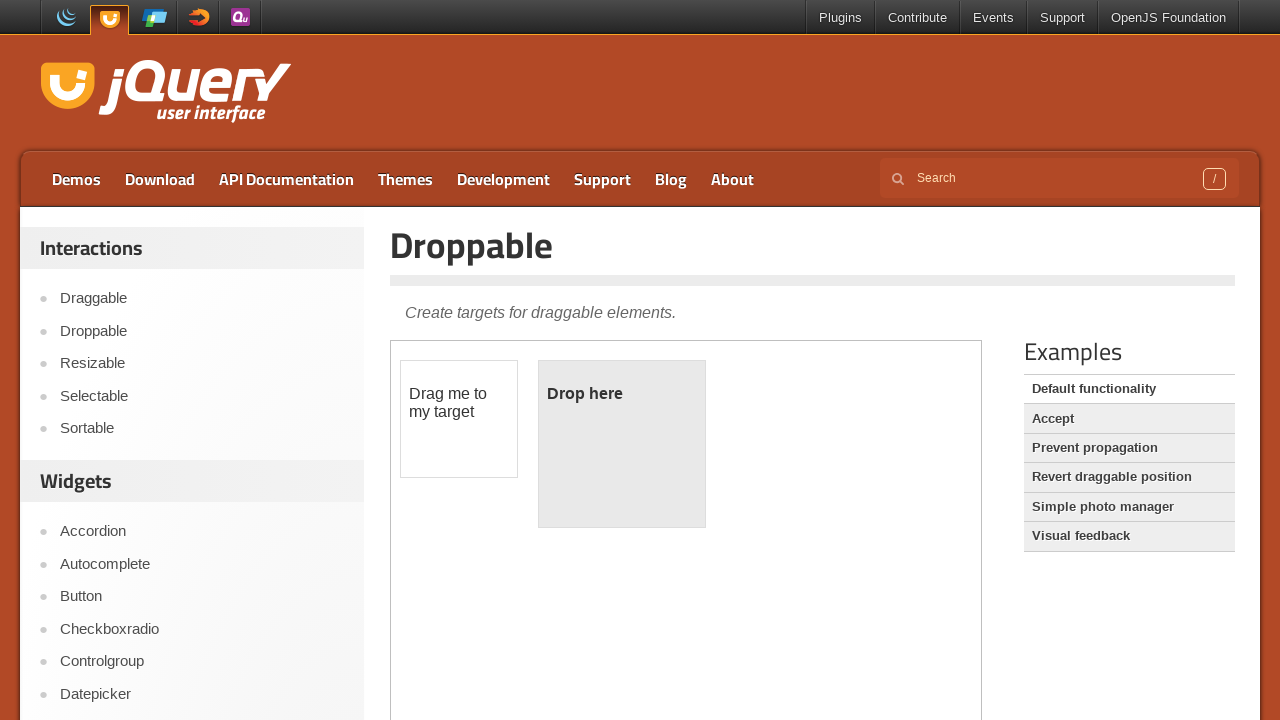

Counted 1 iframe(s) on the page
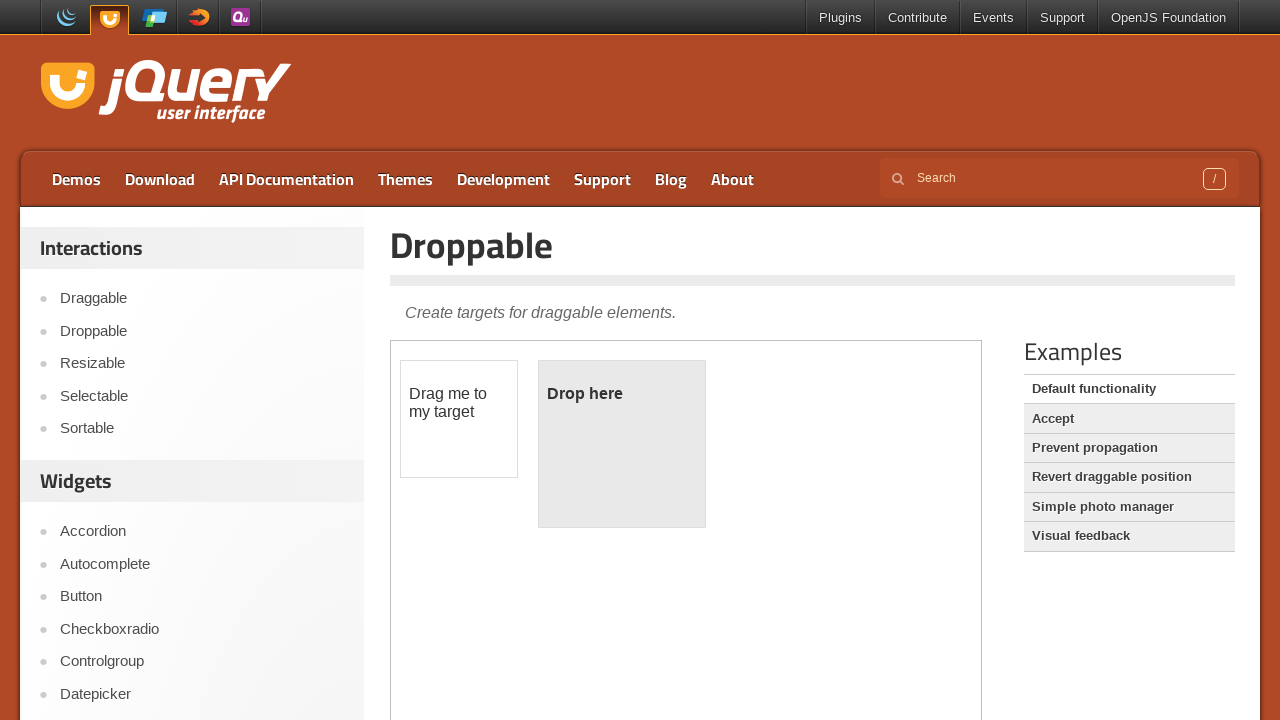

Located the demo iframe
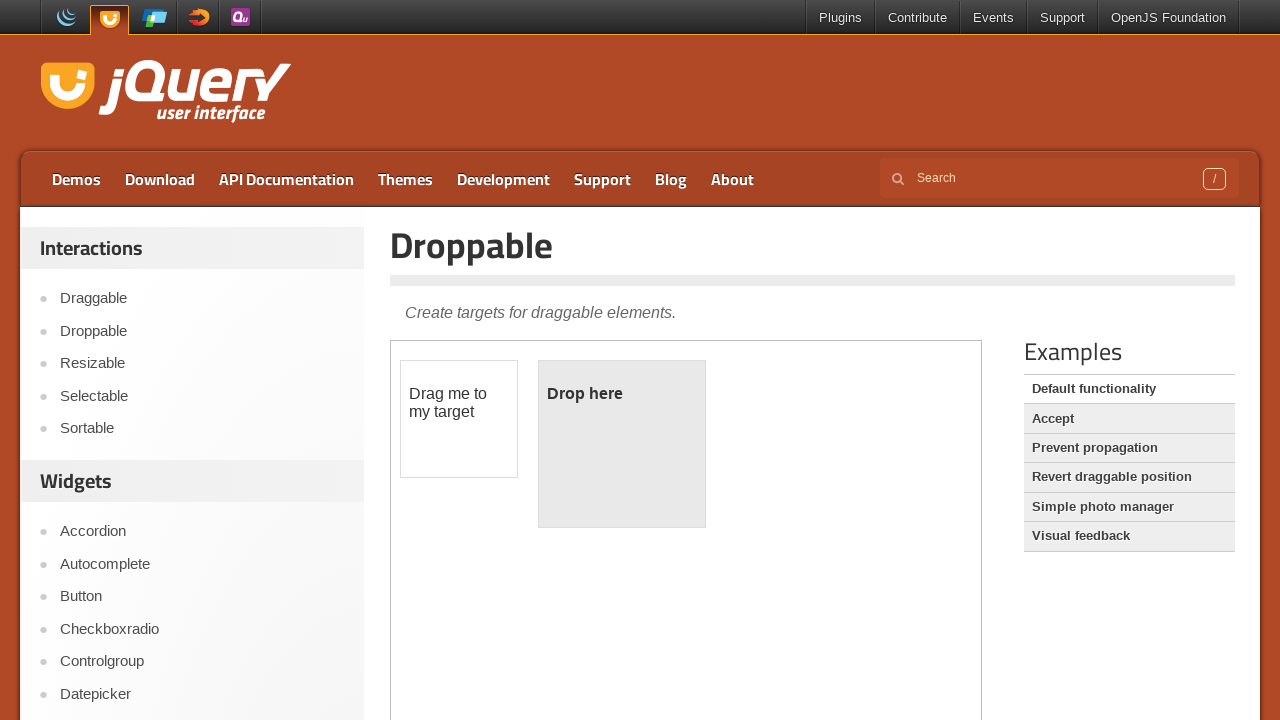

Located draggable element within iframe
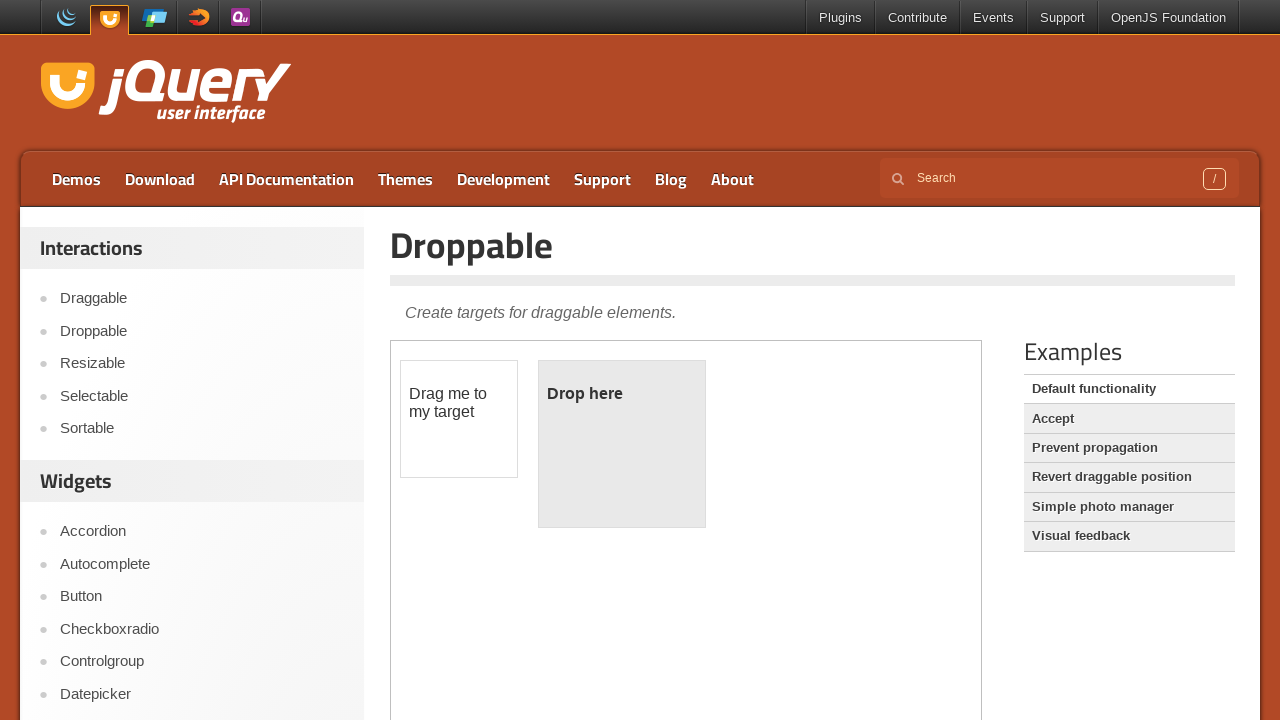

Located droppable target element within iframe
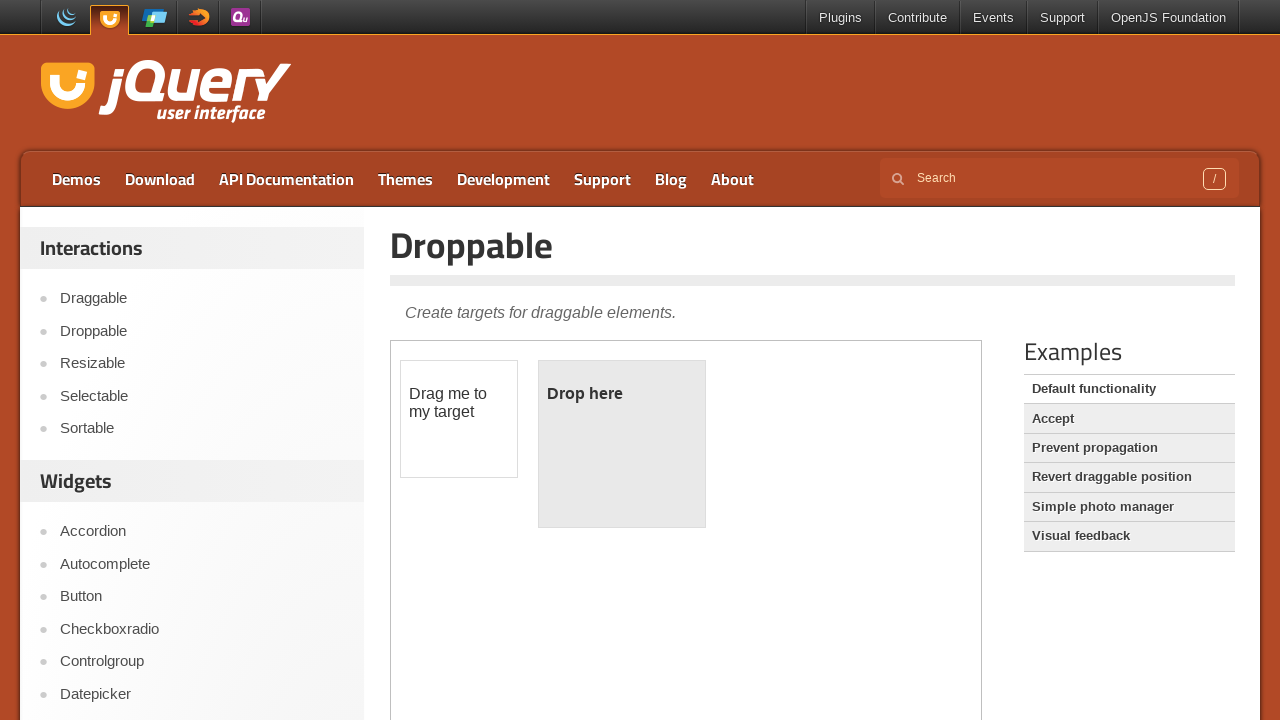

Dragged element from source to target droppable area at (622, 444)
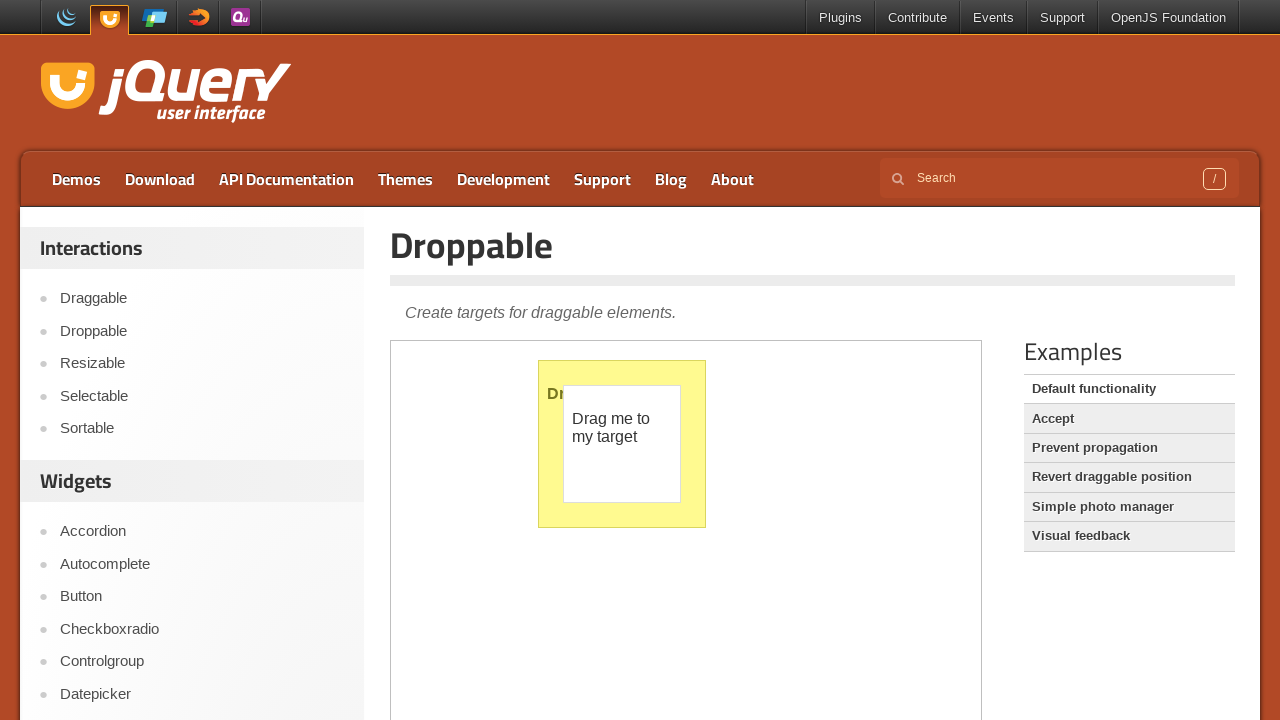

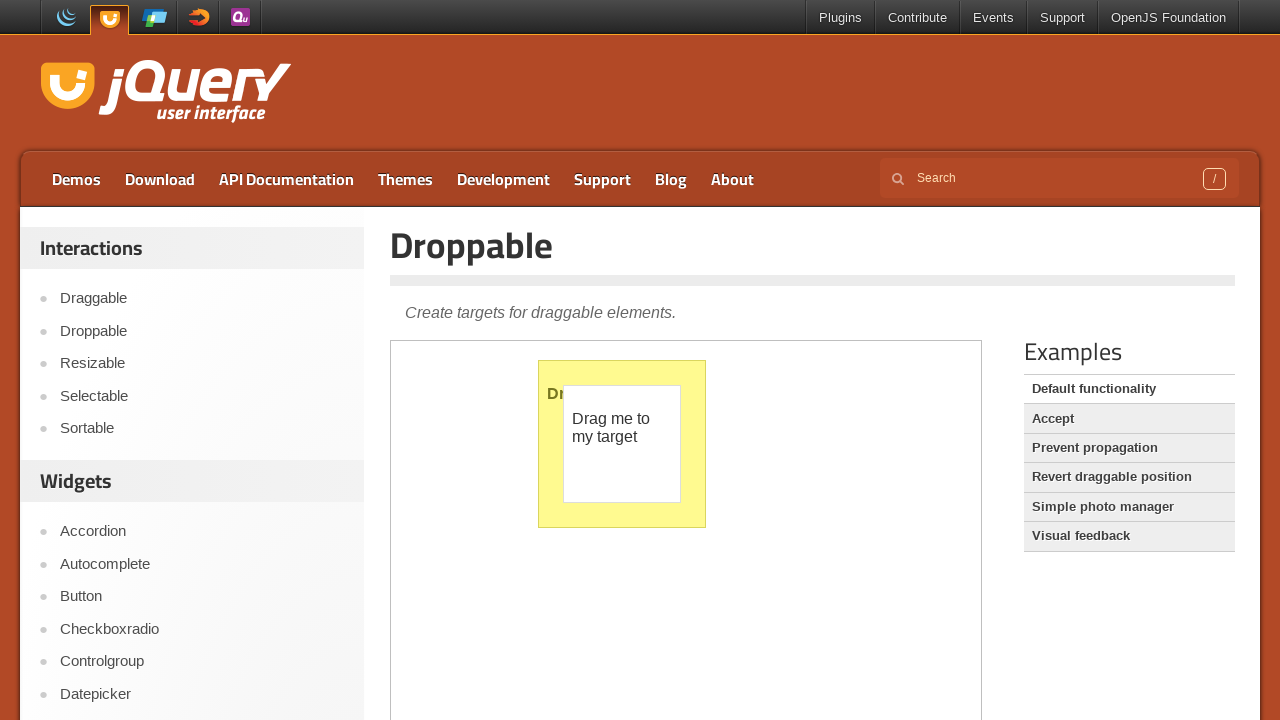